Tests iframe interaction on W3Schools by scrolling the main page, switching to an iframe, scrolling within the iframe, and clicking a navigation link

Starting URL: https://www.w3schools.com/html/html_iframe.asp

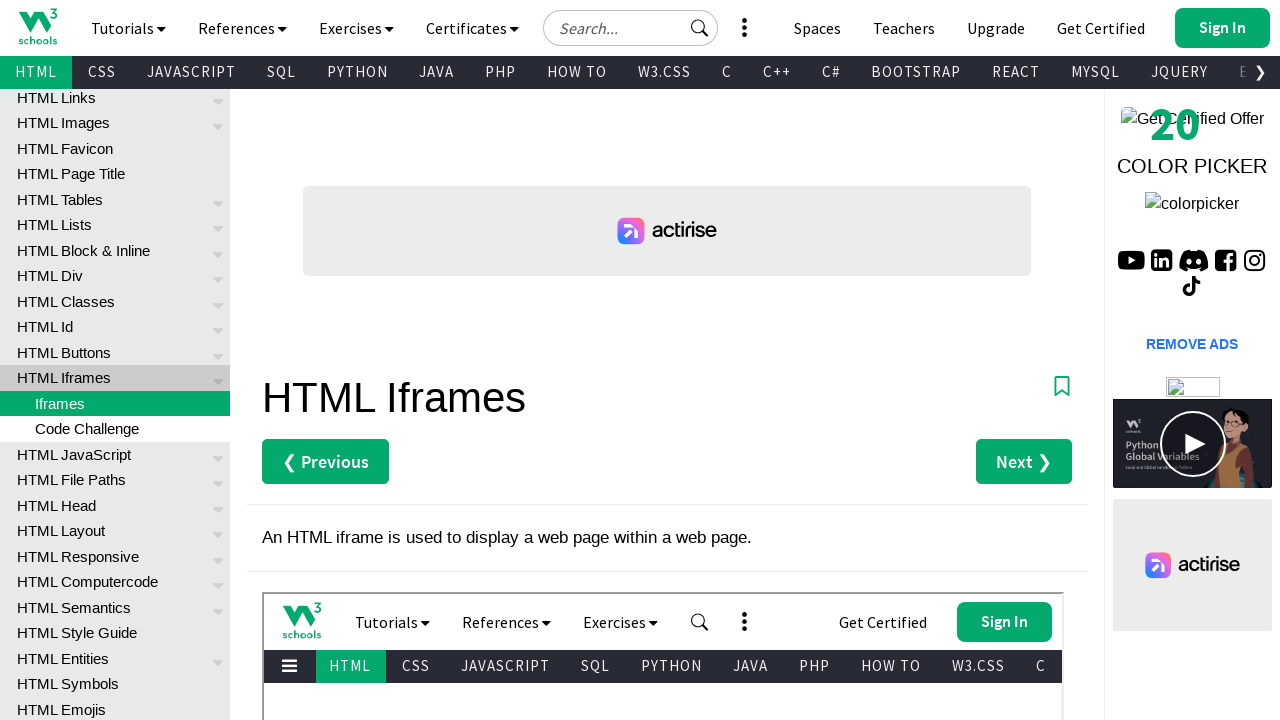

Scrolled main page down to make iframe visible
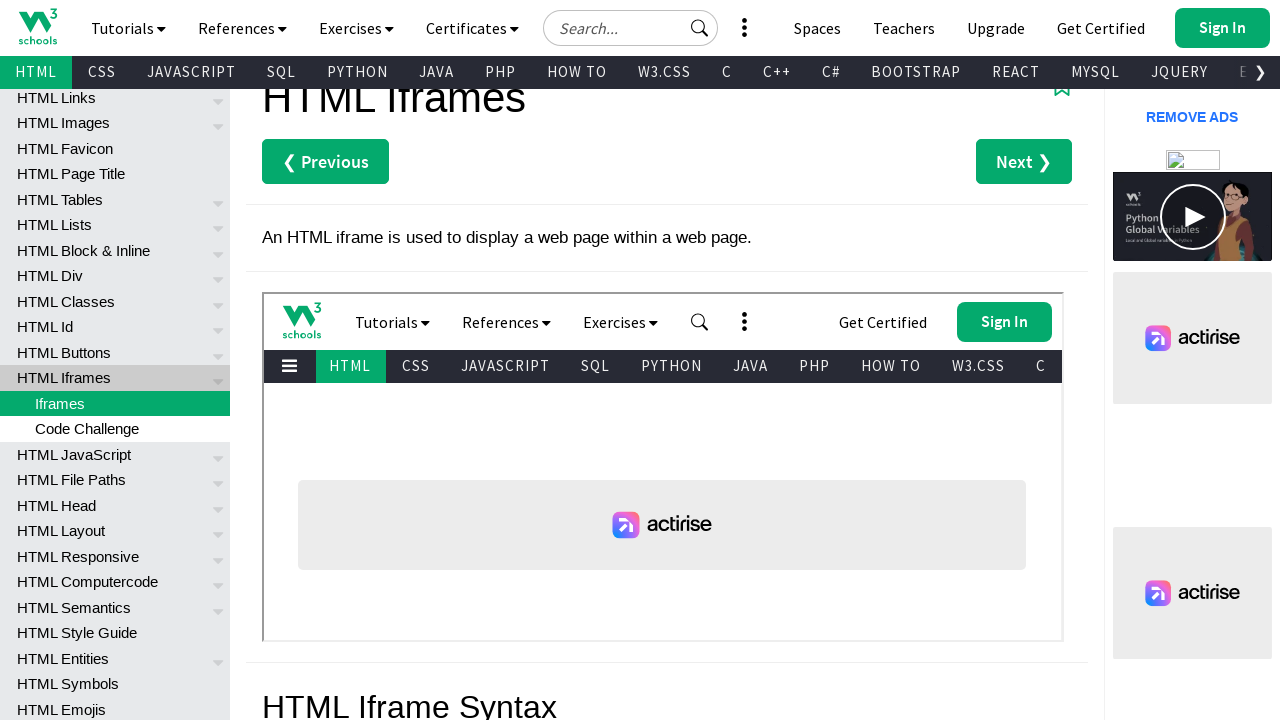

Located and switched to W3Schools HTML Tutorial iframe
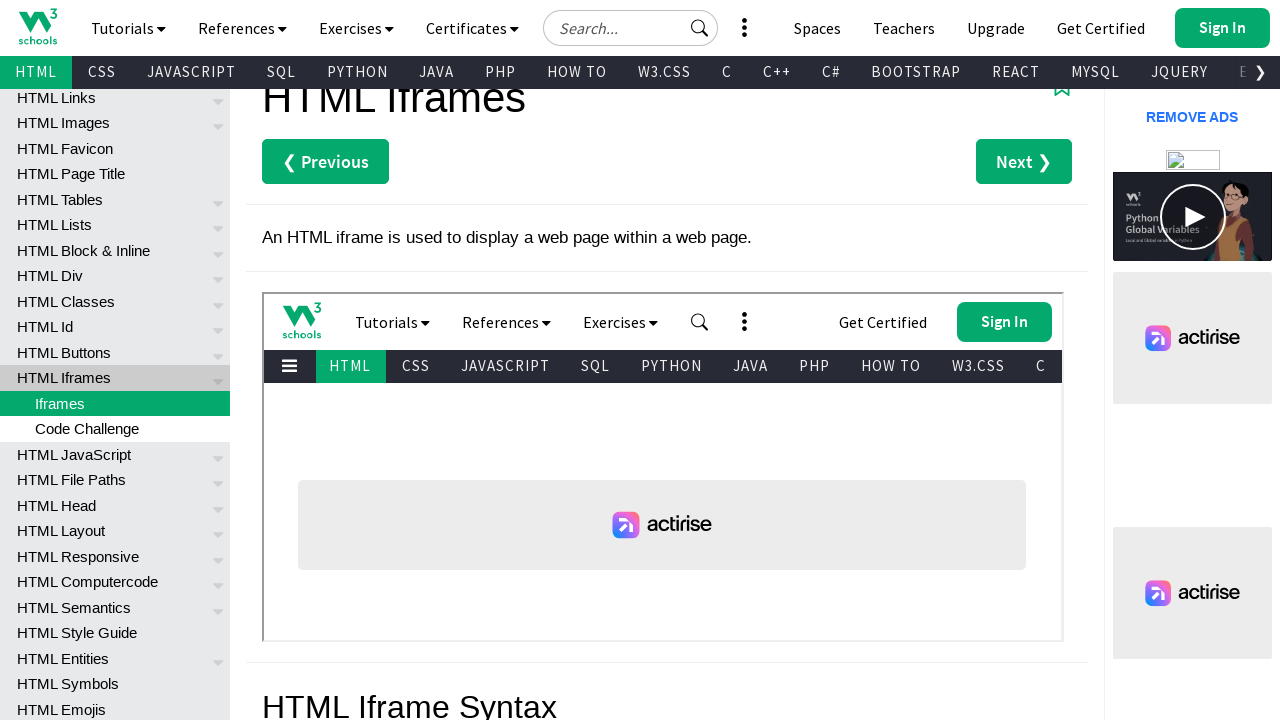

Scrolled within iframe to reveal more content
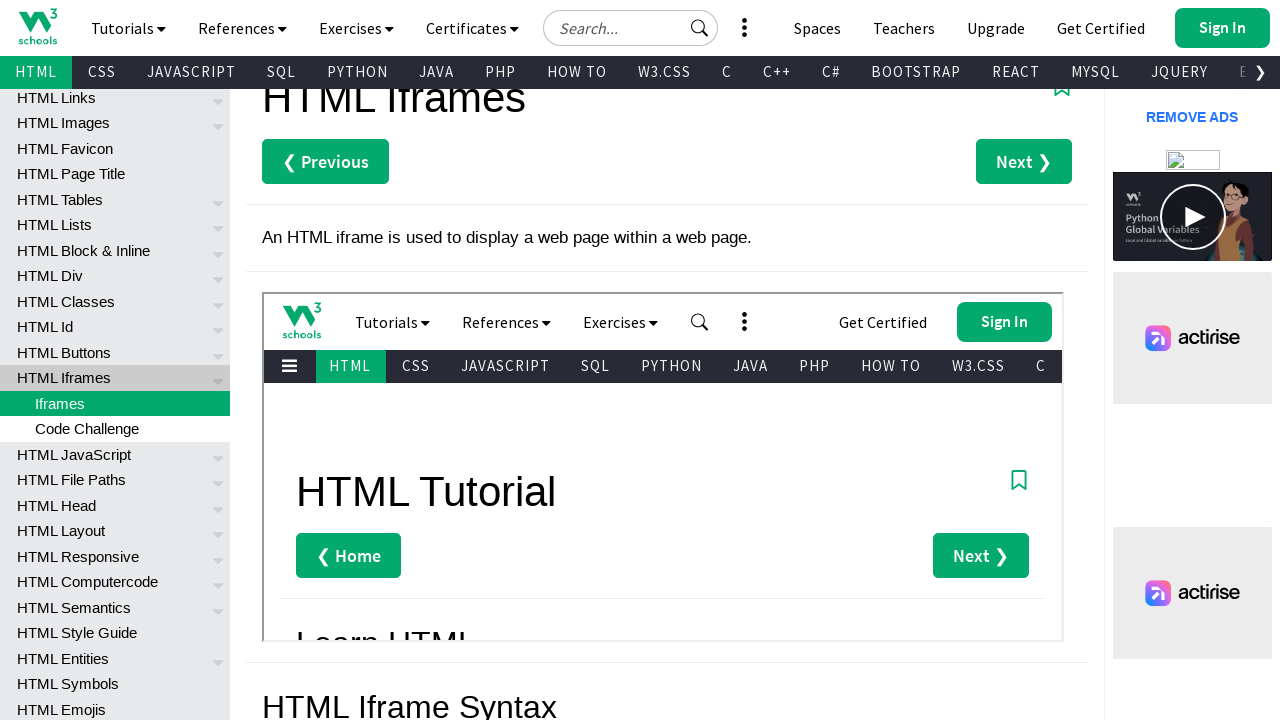

Clicked the 'Next' navigation link within iframe at (981, 556) on iframe[title='W3Schools HTML Tutorial'] >> internal:control=enter-frame >> xpath
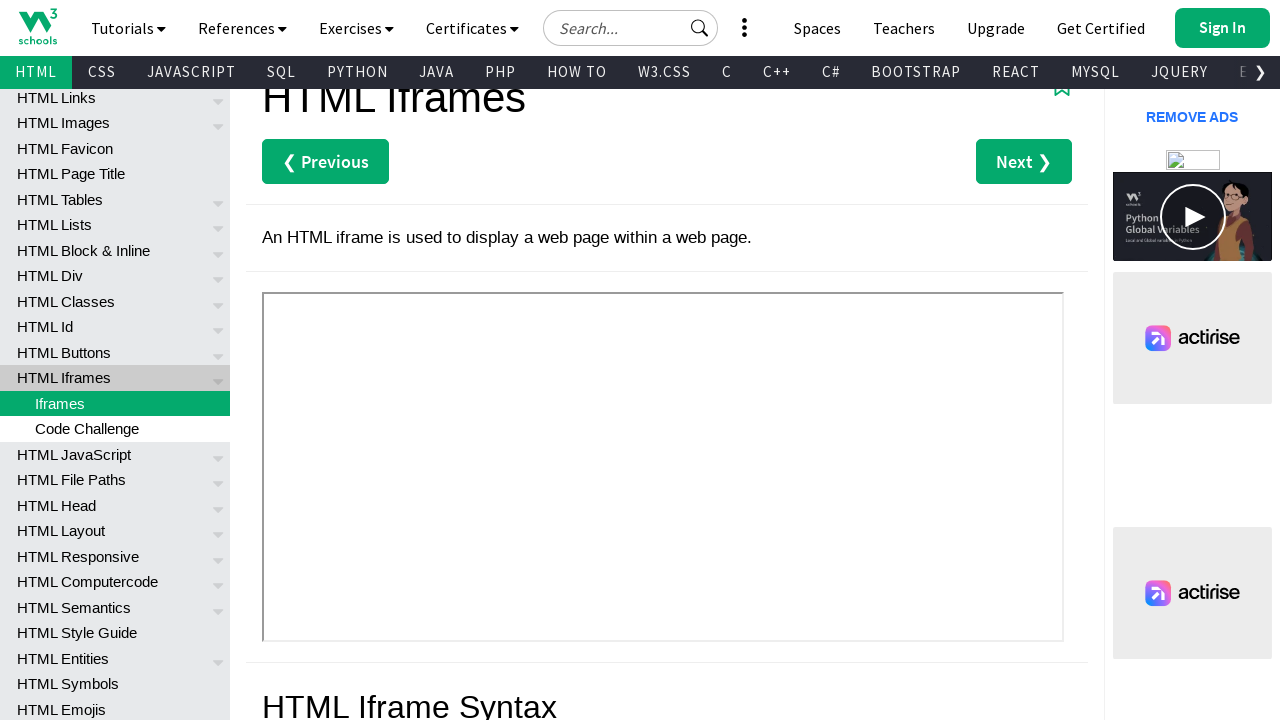

Waited for navigation to complete
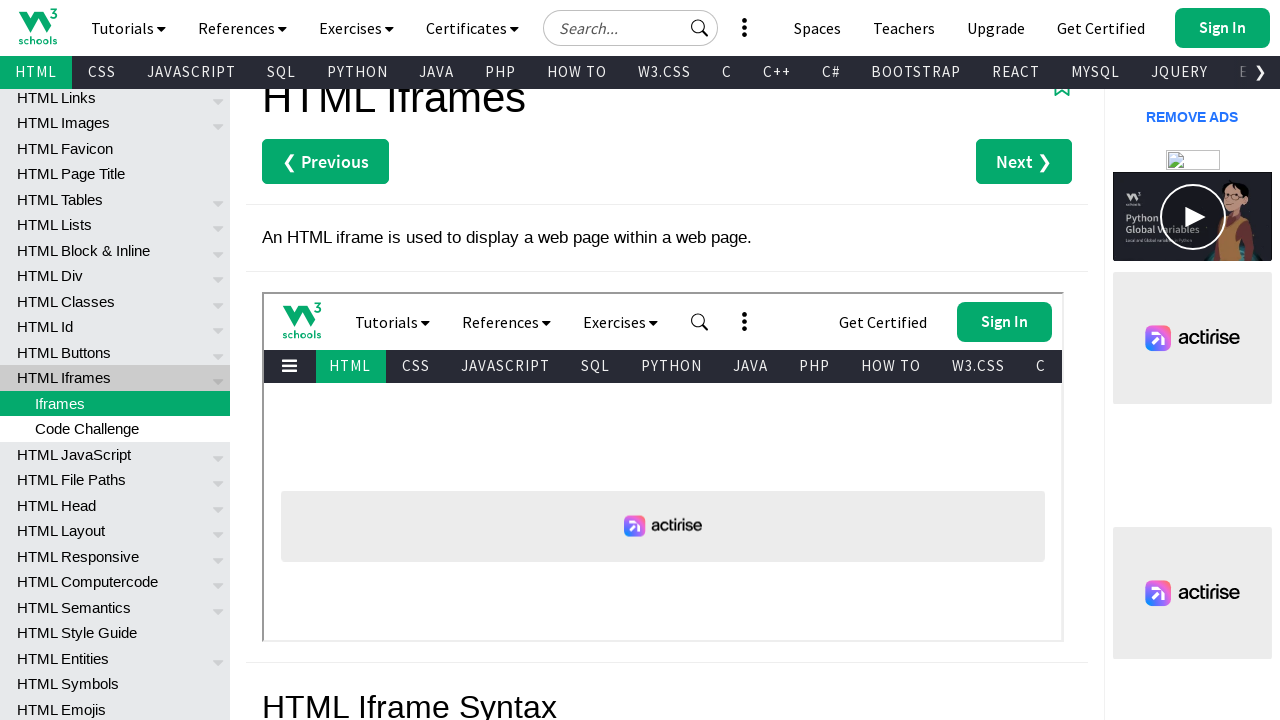

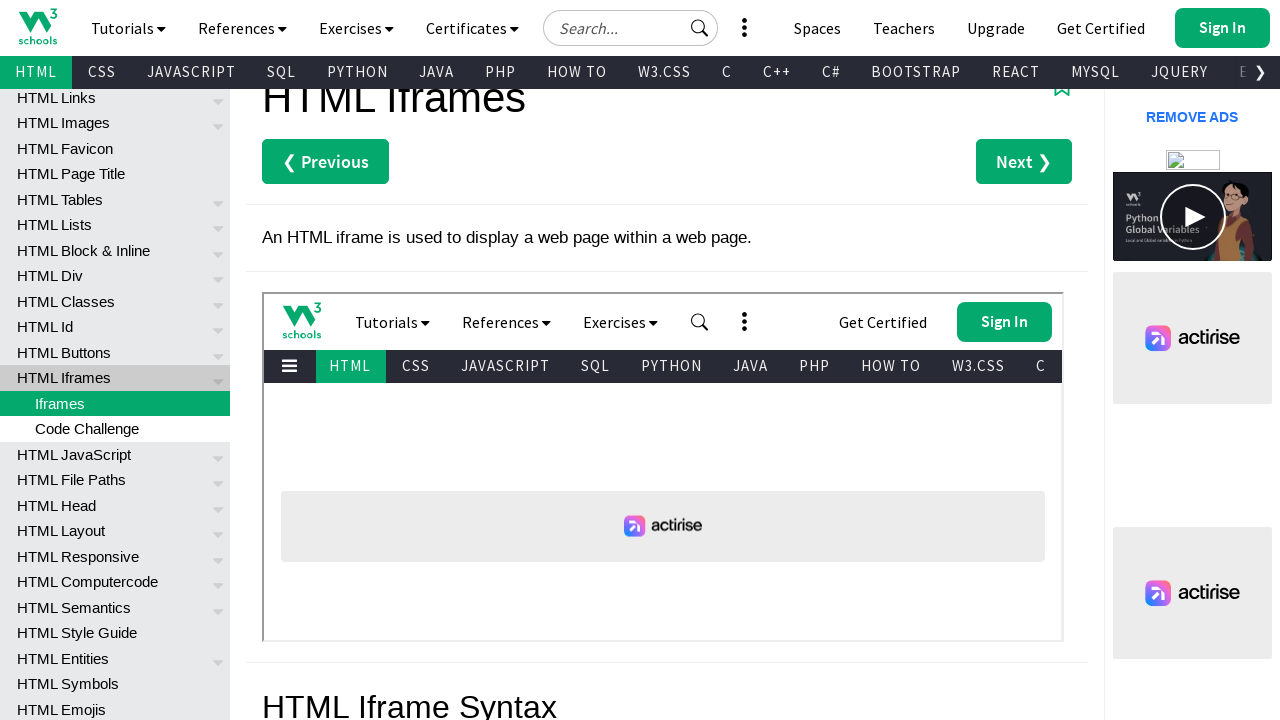